Navigates to pudelek.pl and waits for the page to load completely

Starting URL: http://www.pudelek.pl

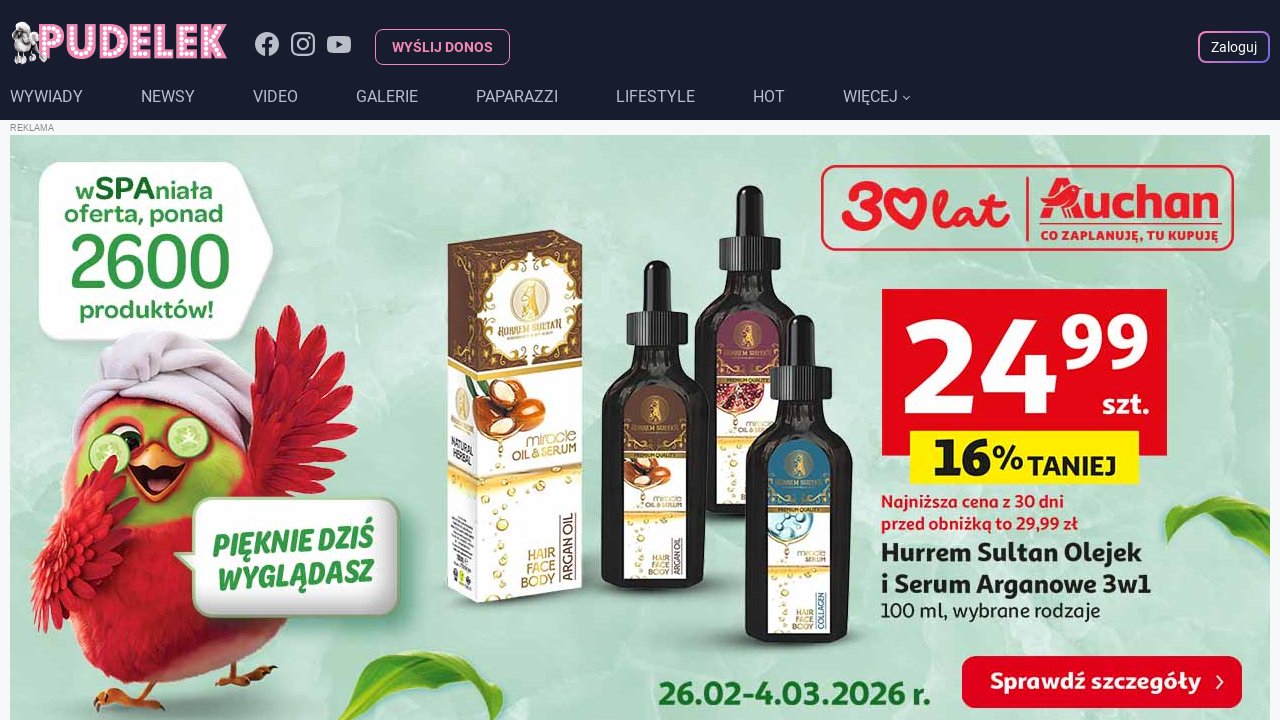

Navigated to http://www.pudelek.pl
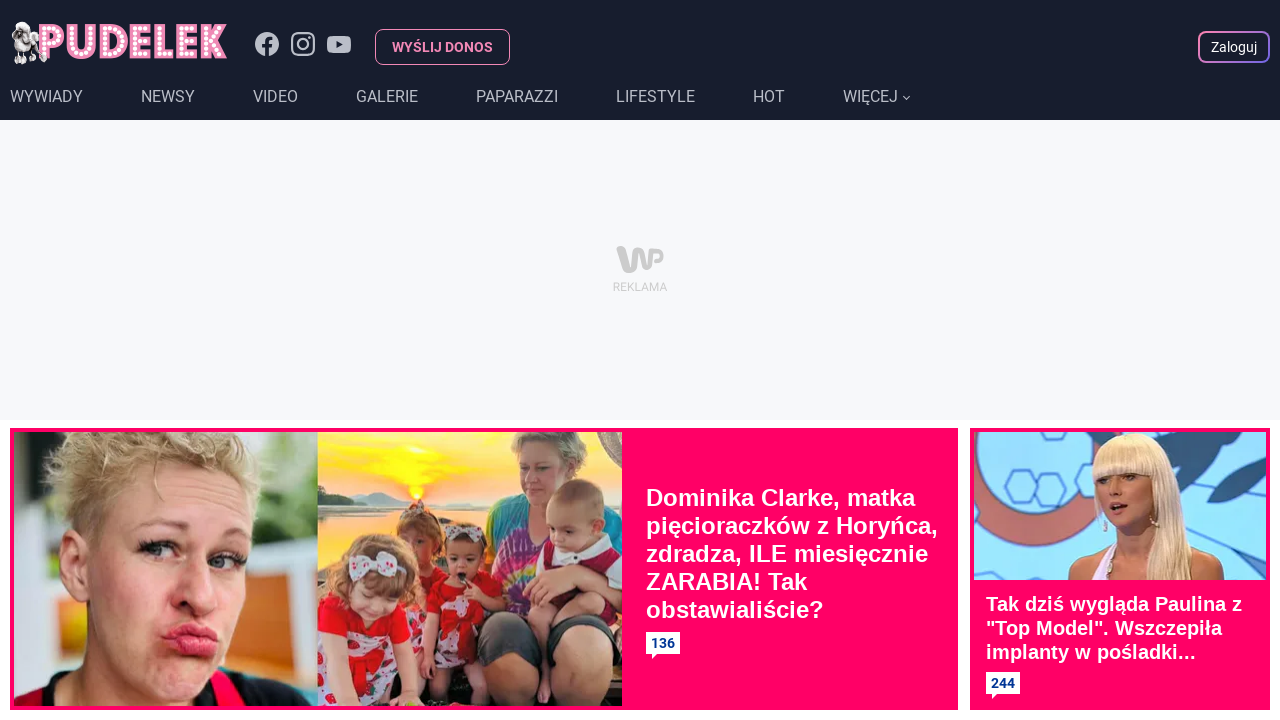

Page DOM content loaded completely
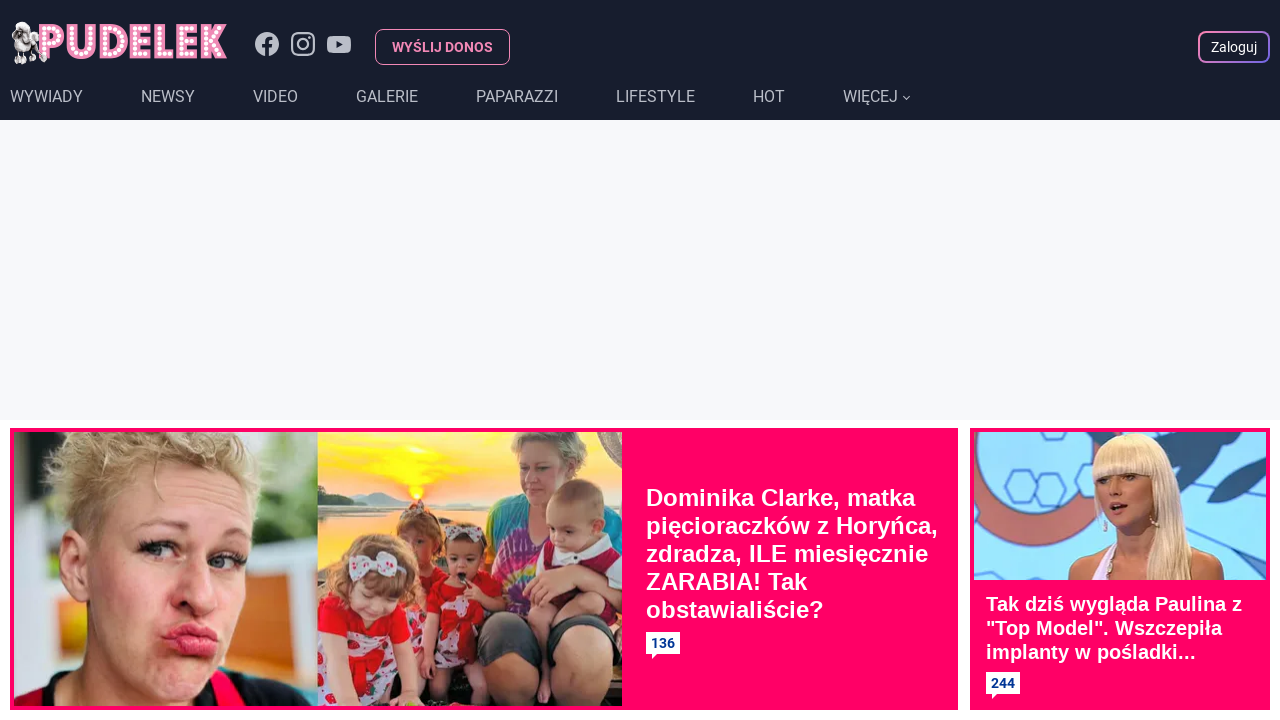

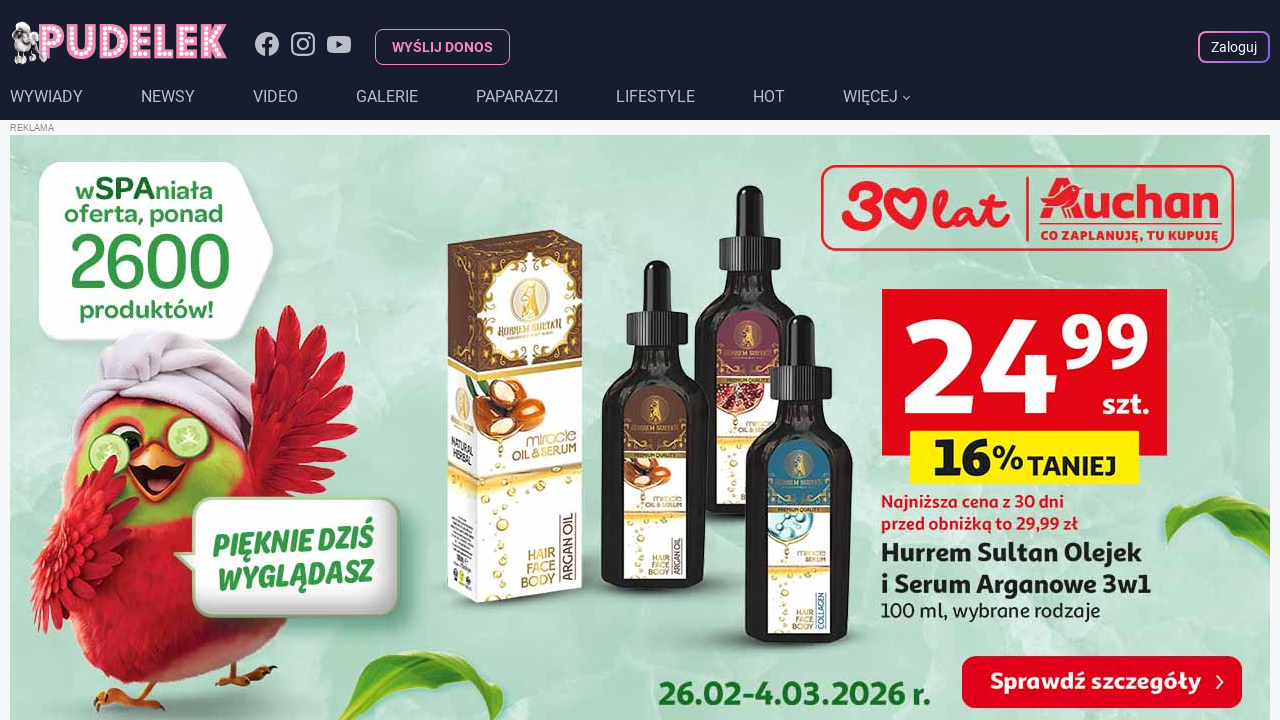